Tests JavaScript prompt alert functionality by triggering the prompt, entering text, and accepting it

Starting URL: https://the-internet.herokuapp.com/javascript_alerts

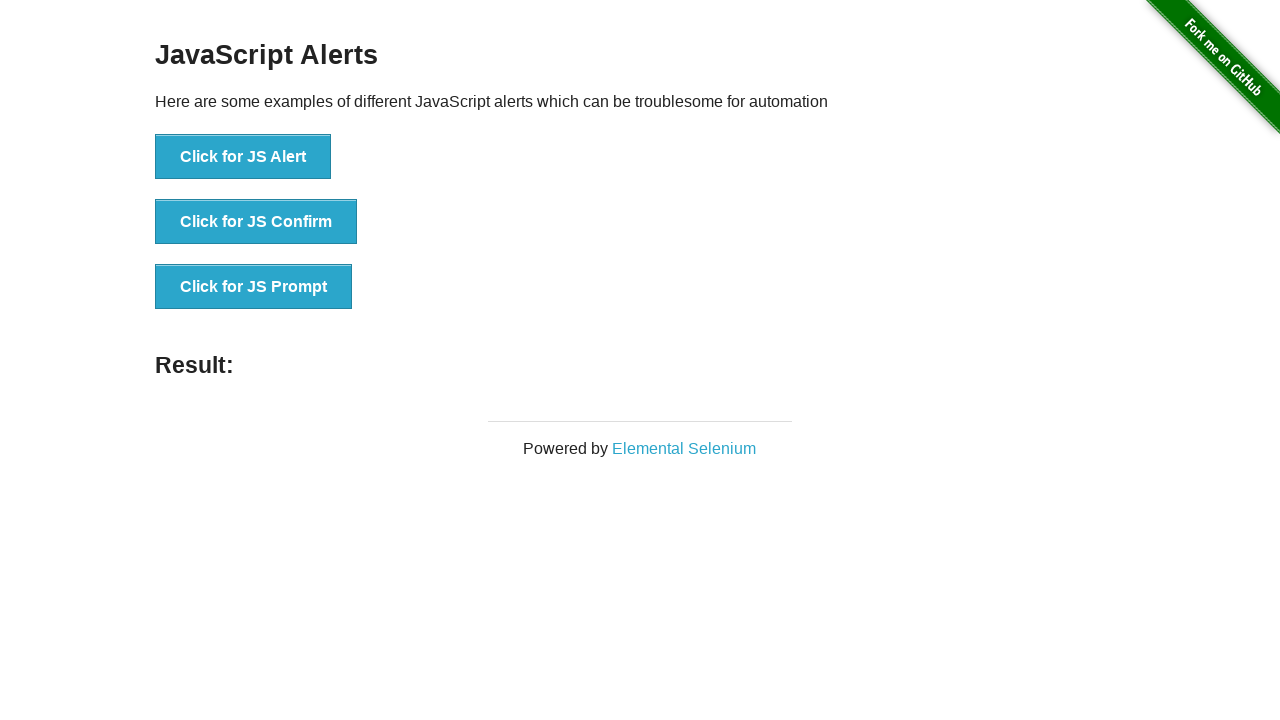

Clicked button to trigger JavaScript prompt at (254, 287) on xpath=//button[text() = 'Click for JS Prompt']
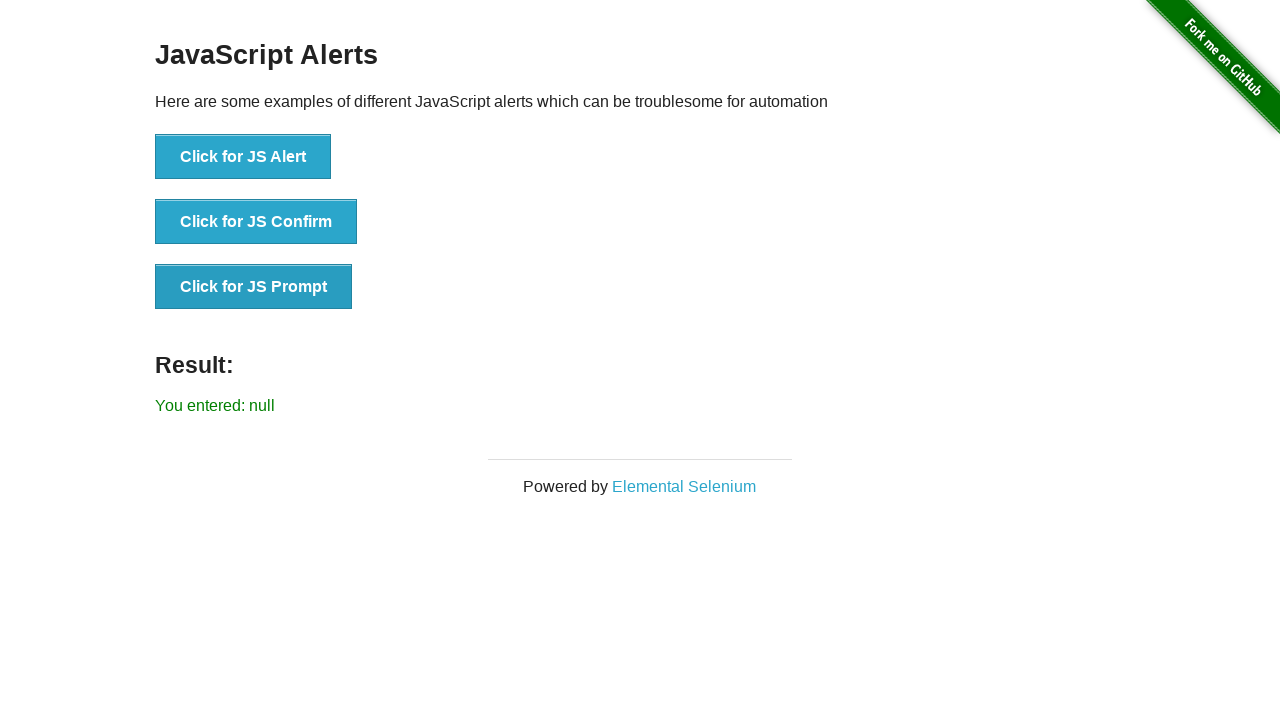

Set up dialog handler to accept prompt with text 'This is Batch june alert Automation testing'
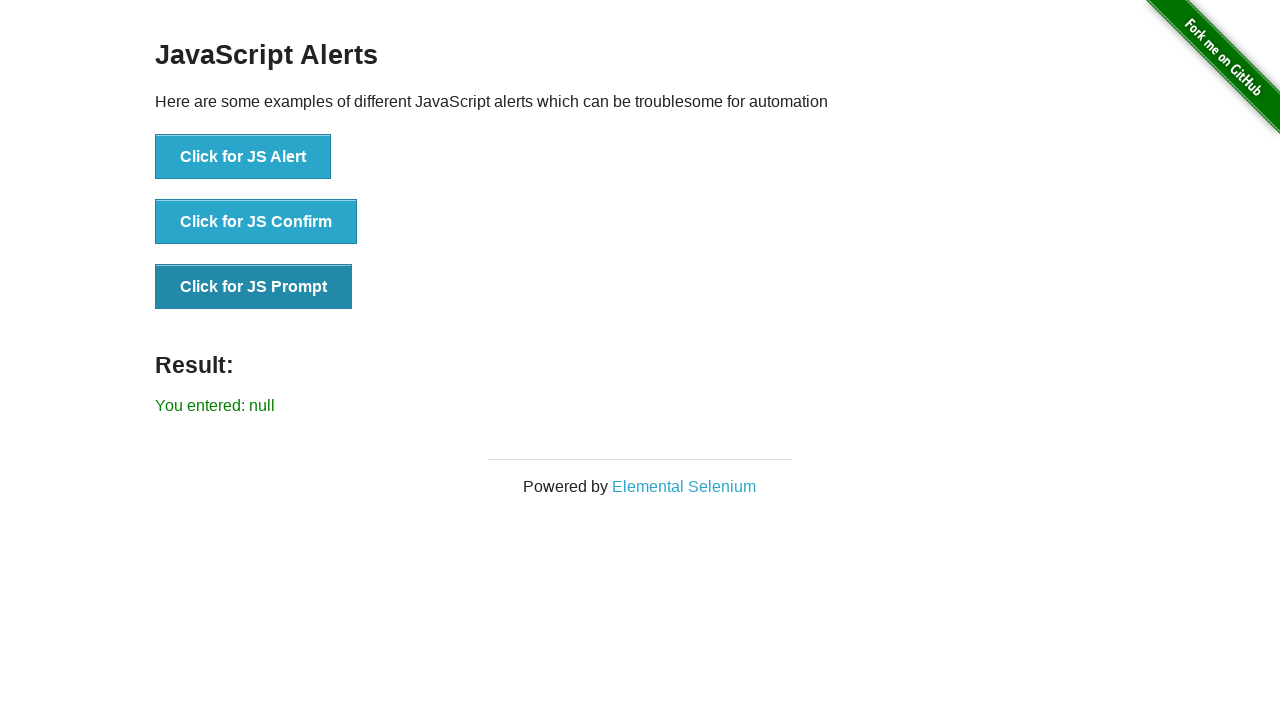

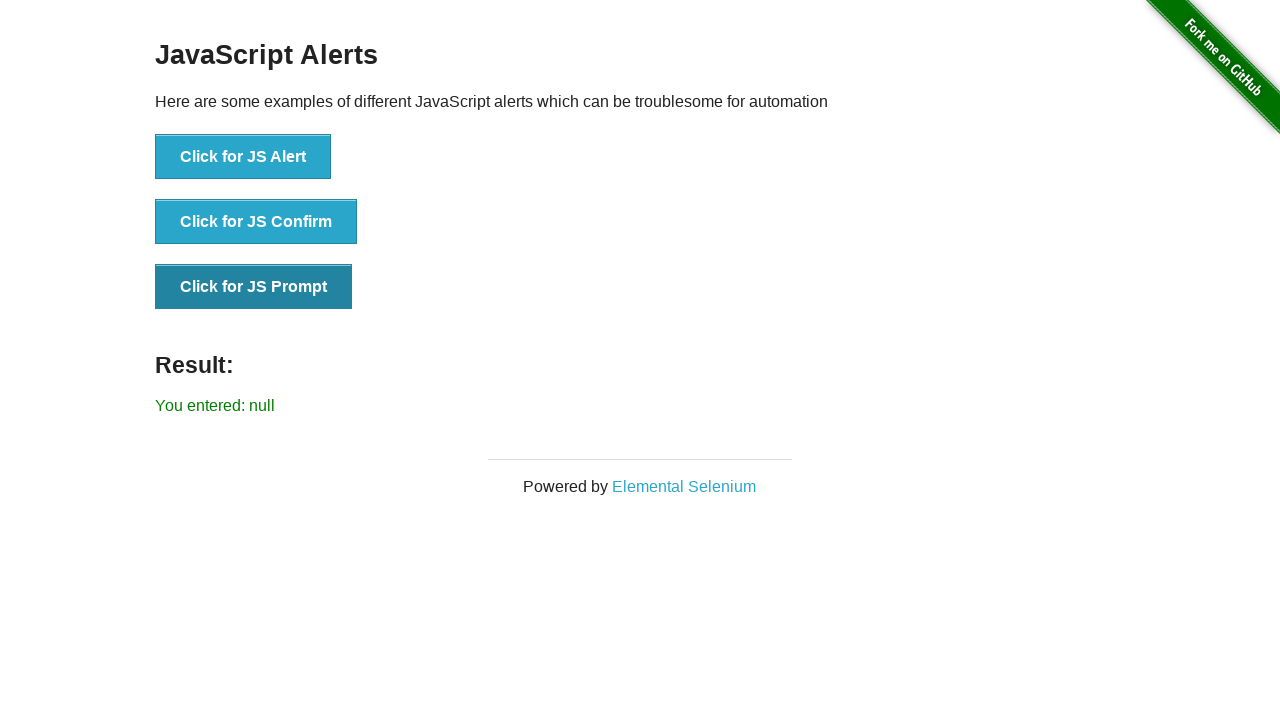